Tests a to-do list application by adding multiple tasks through the input field and add button, then verifying they appear in the list.

Starting URL: https://training-support.net/webelements/todo-list

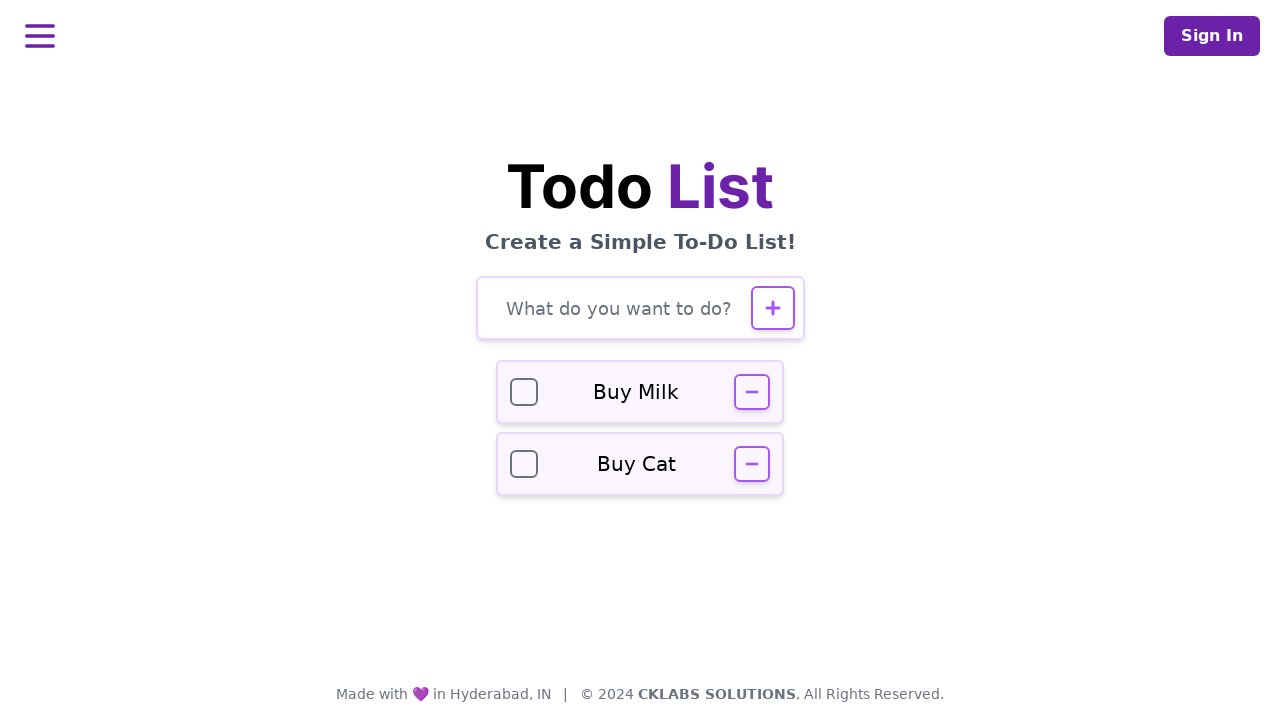

Verified page title is 'Selenium: To-Do List'
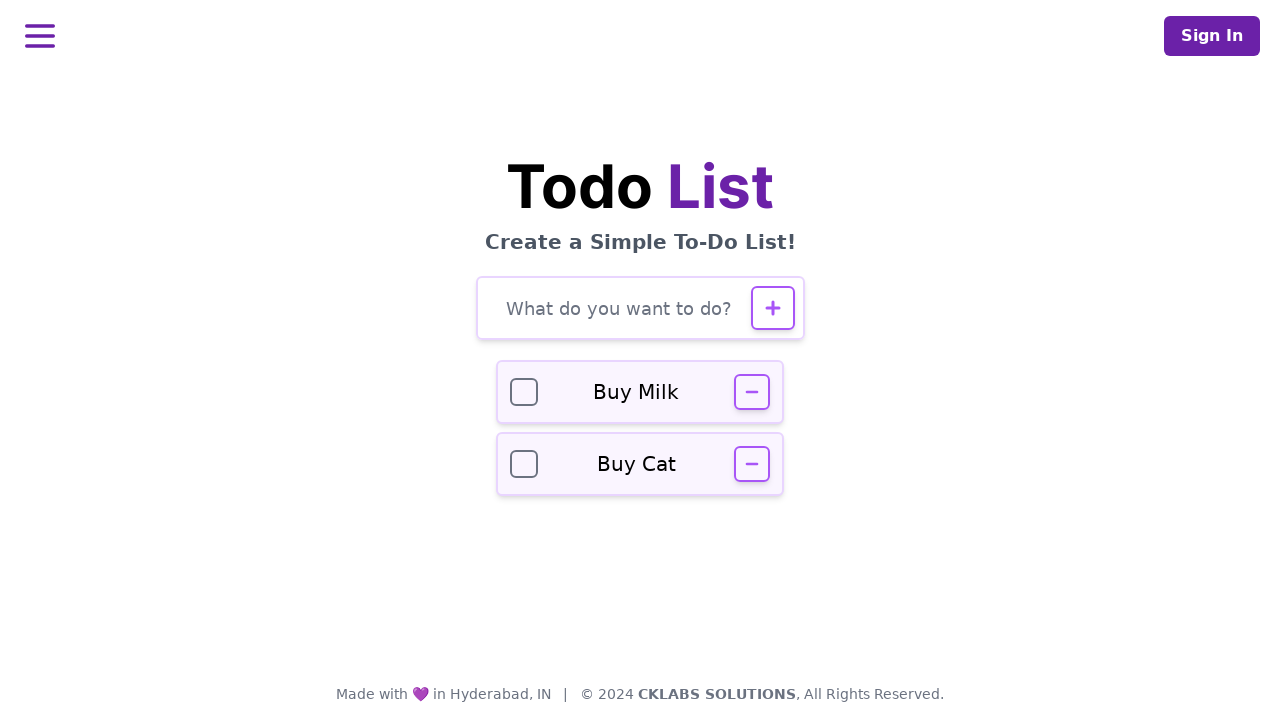

Defined tasks list: Buy groceries, Complete homework, Call dentist
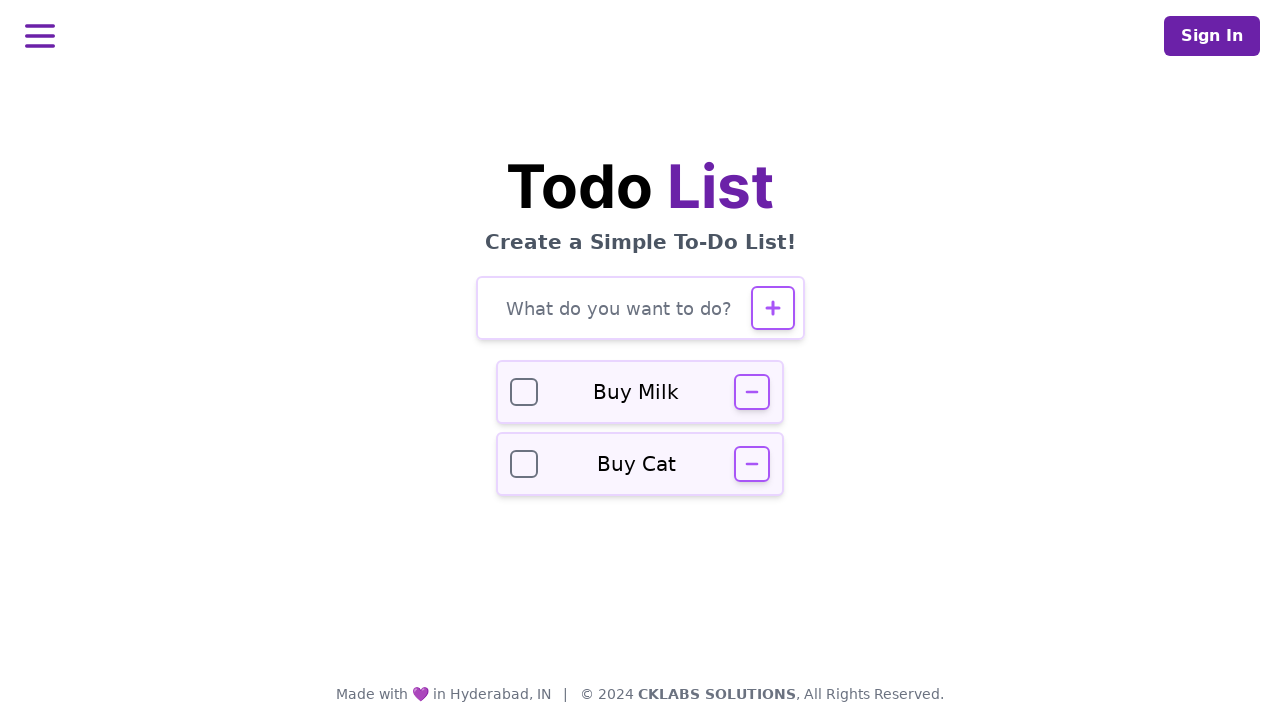

Filled input field with task: 'Buy groceries' on #todo-input
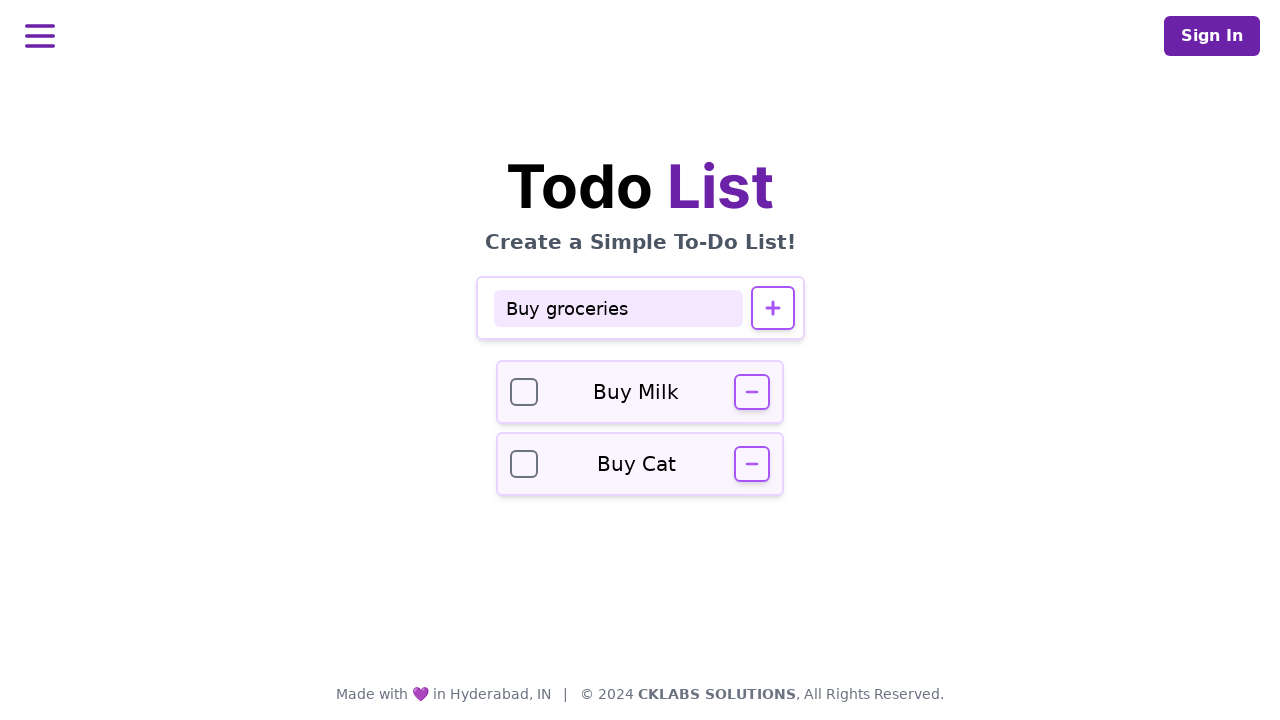

Clicked add button to add task: 'Buy groceries' at (772, 308) on #todo-add
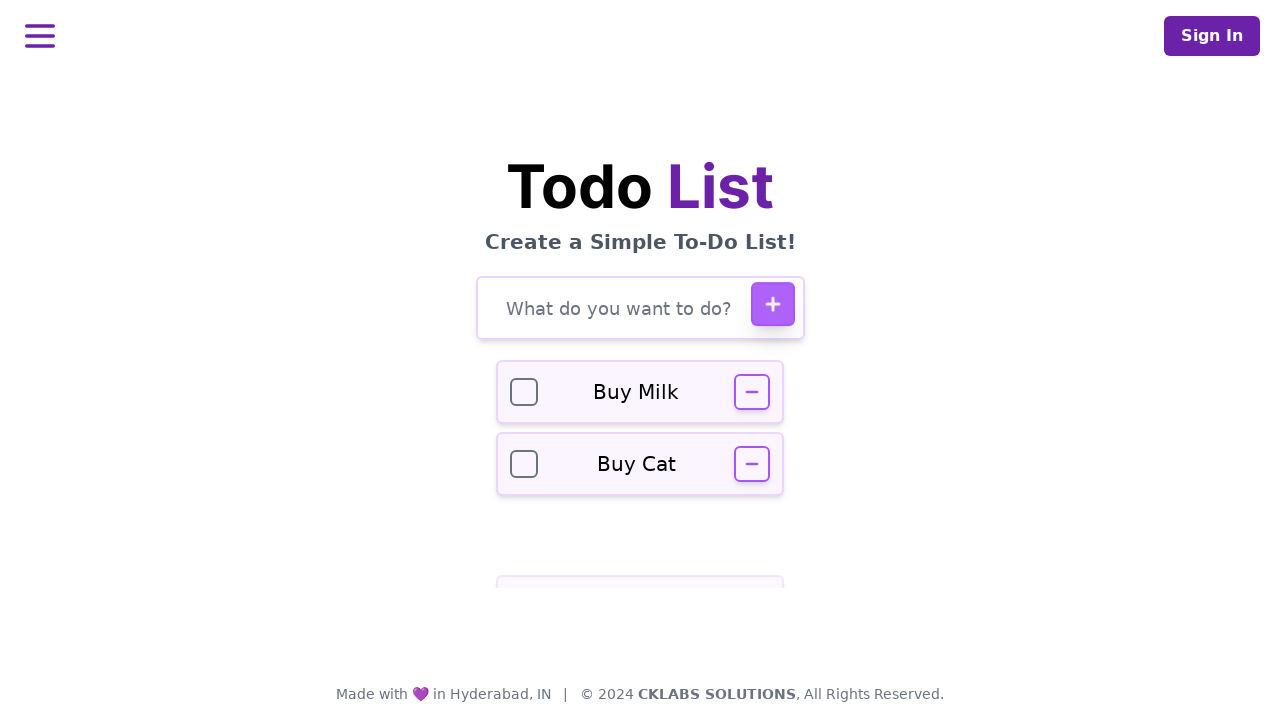

Waited 500ms for task 'Buy groceries' to be added
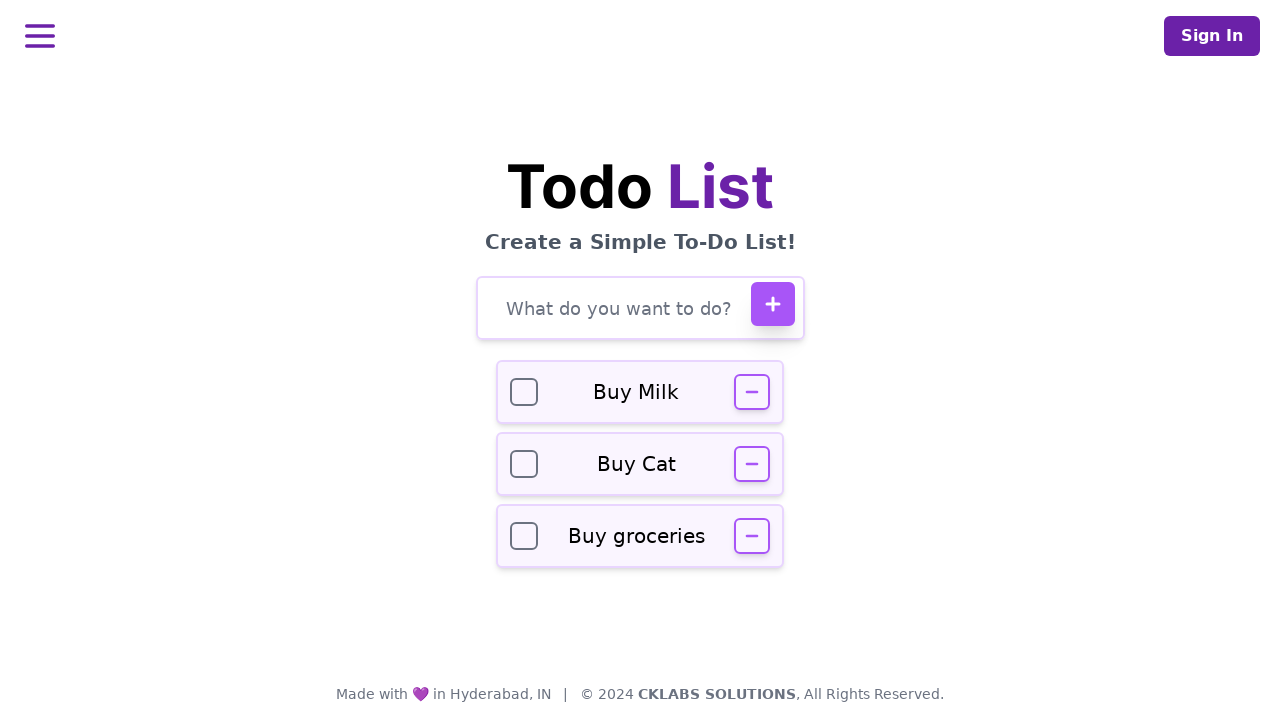

Filled input field with task: 'Complete homework' on #todo-input
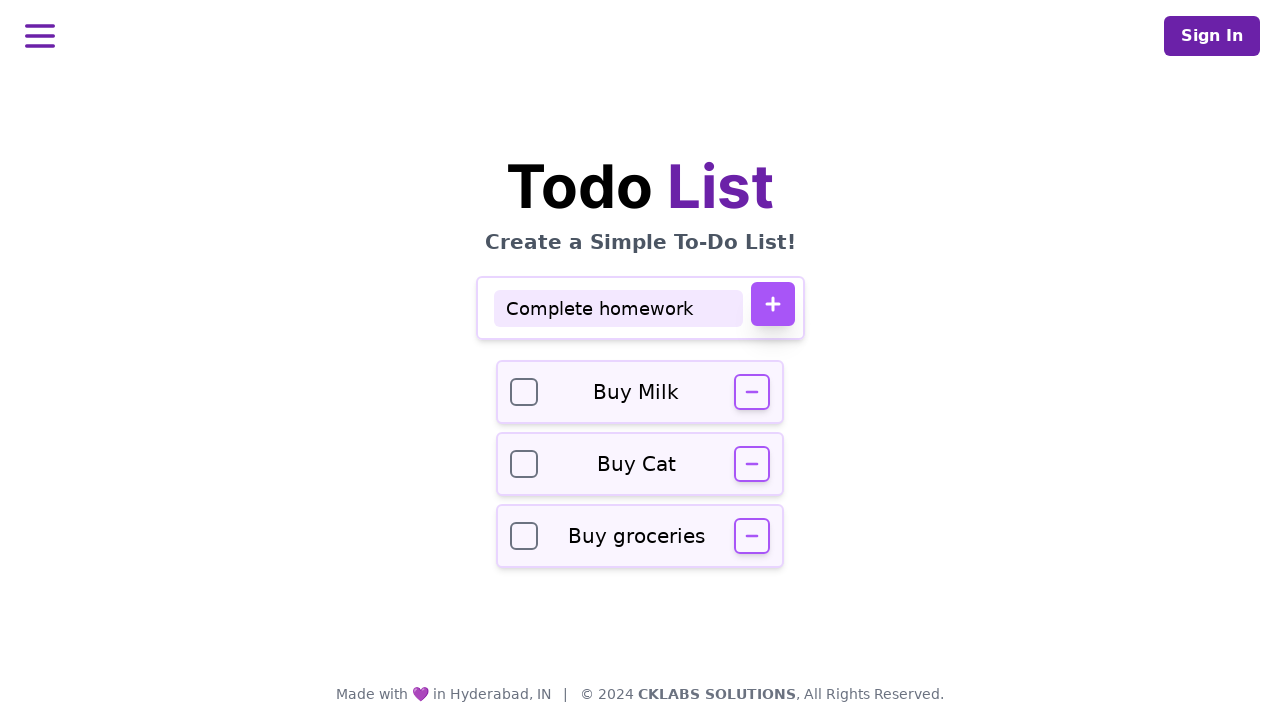

Clicked add button to add task: 'Complete homework' at (772, 304) on #todo-add
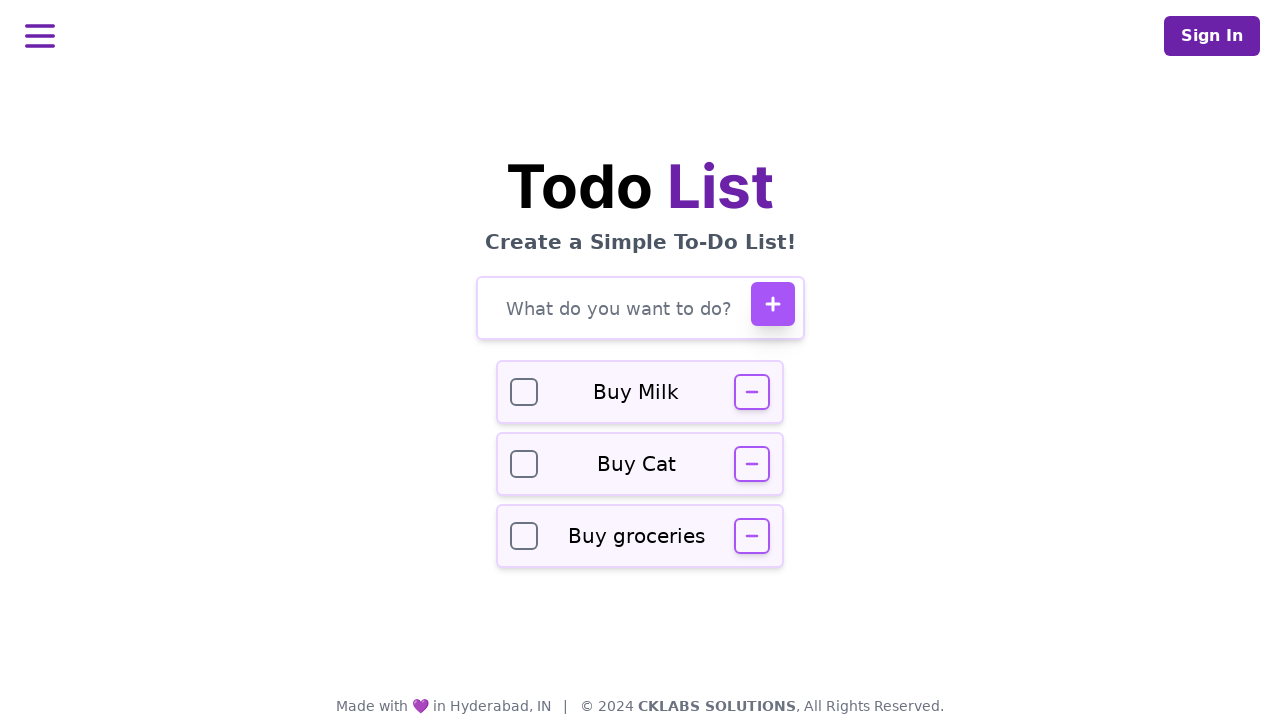

Waited 500ms for task 'Complete homework' to be added
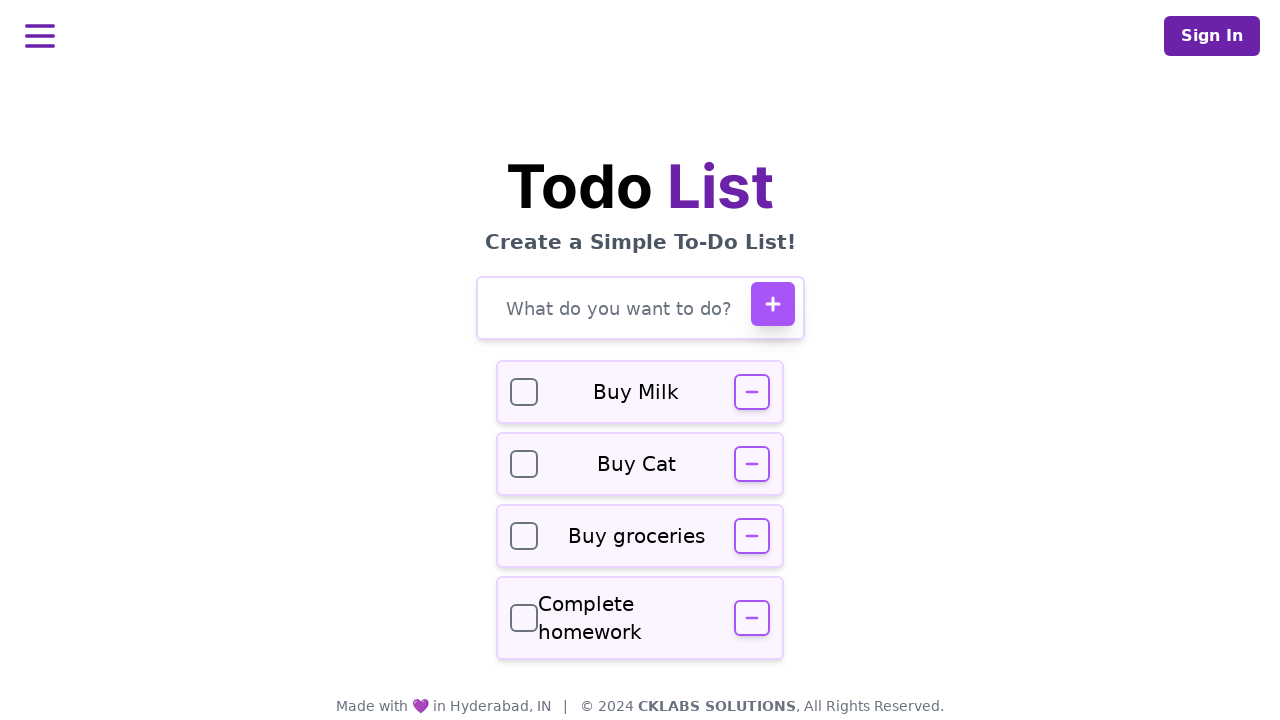

Filled input field with task: 'Call dentist' on #todo-input
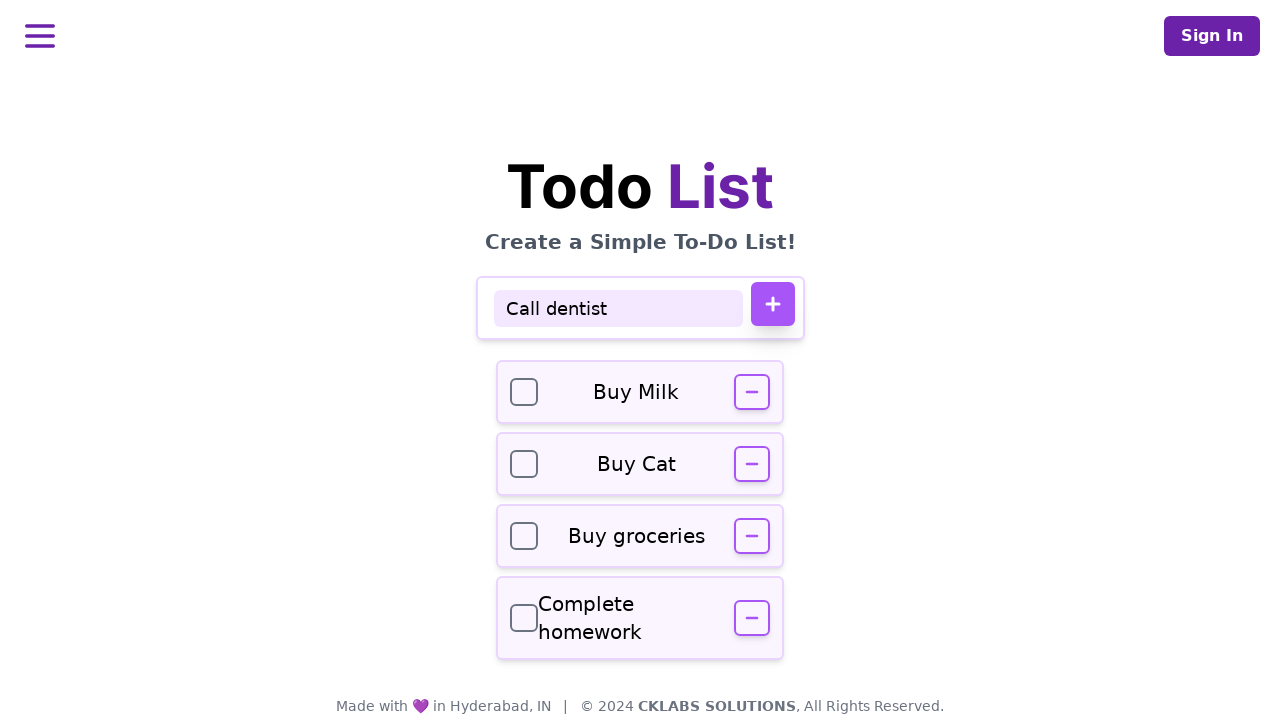

Clicked add button to add task: 'Call dentist' at (772, 304) on #todo-add
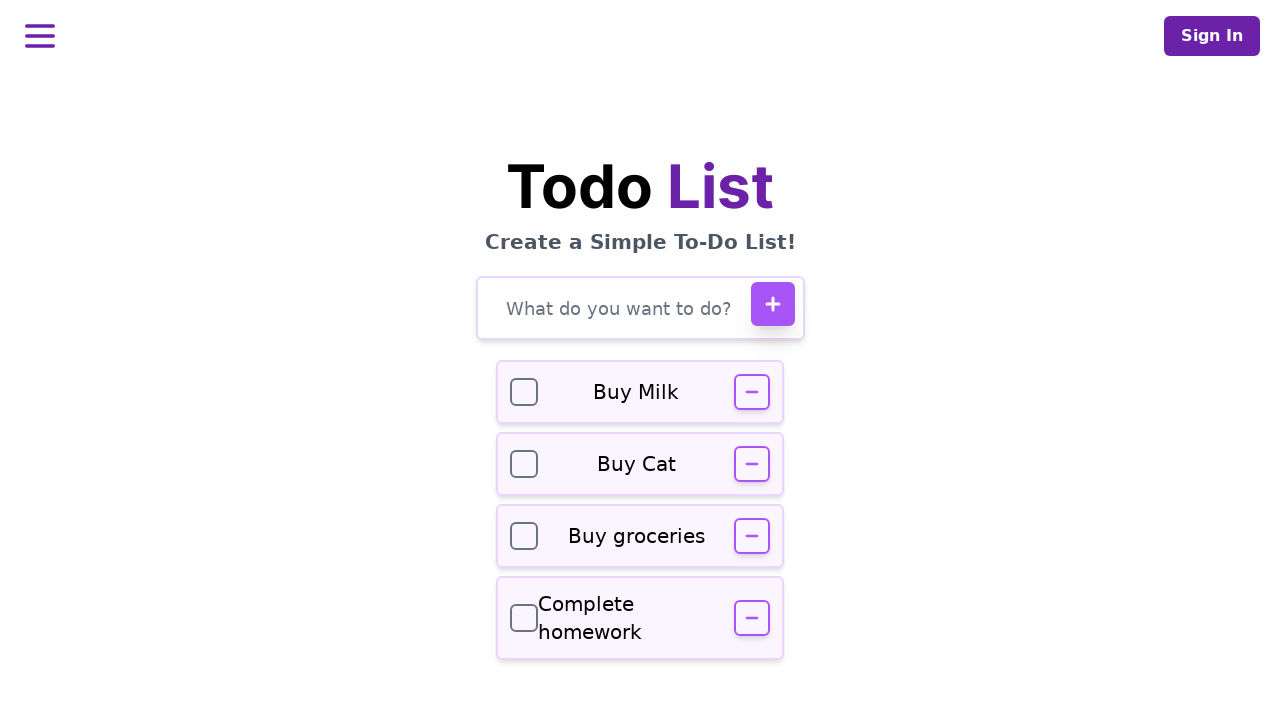

Waited 500ms for task 'Call dentist' to be added
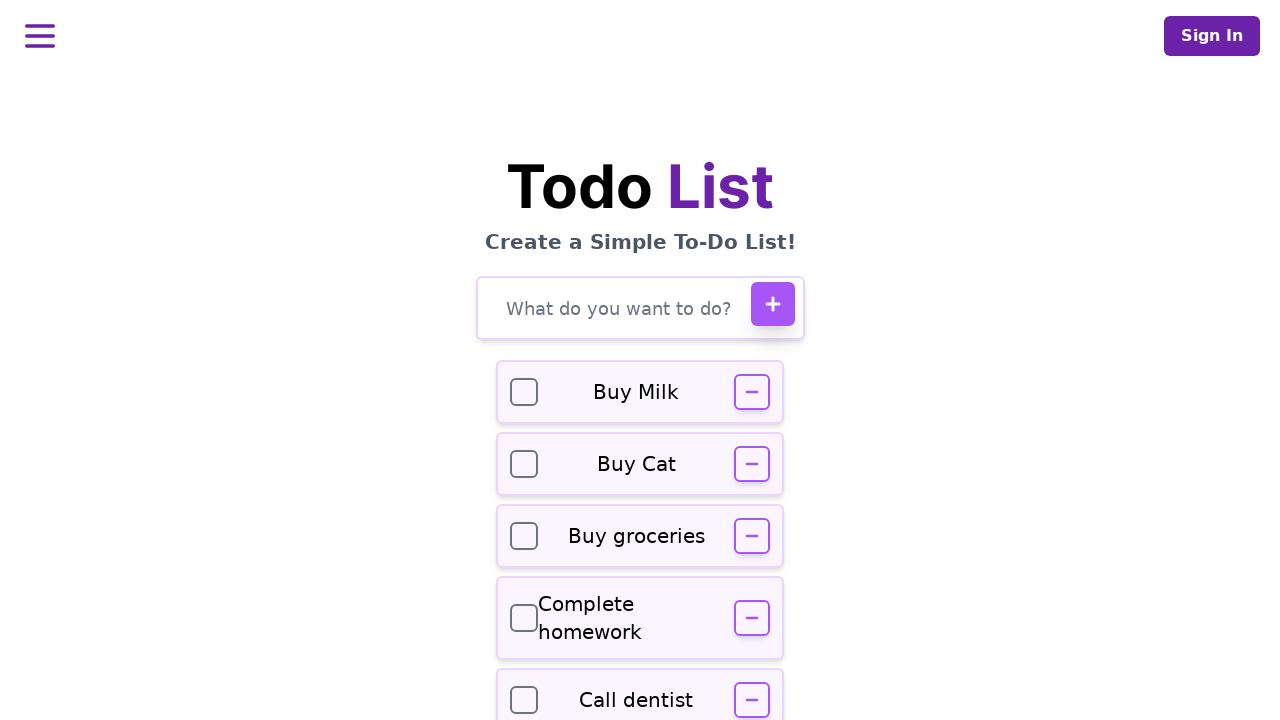

Verified input field is still present in the DOM
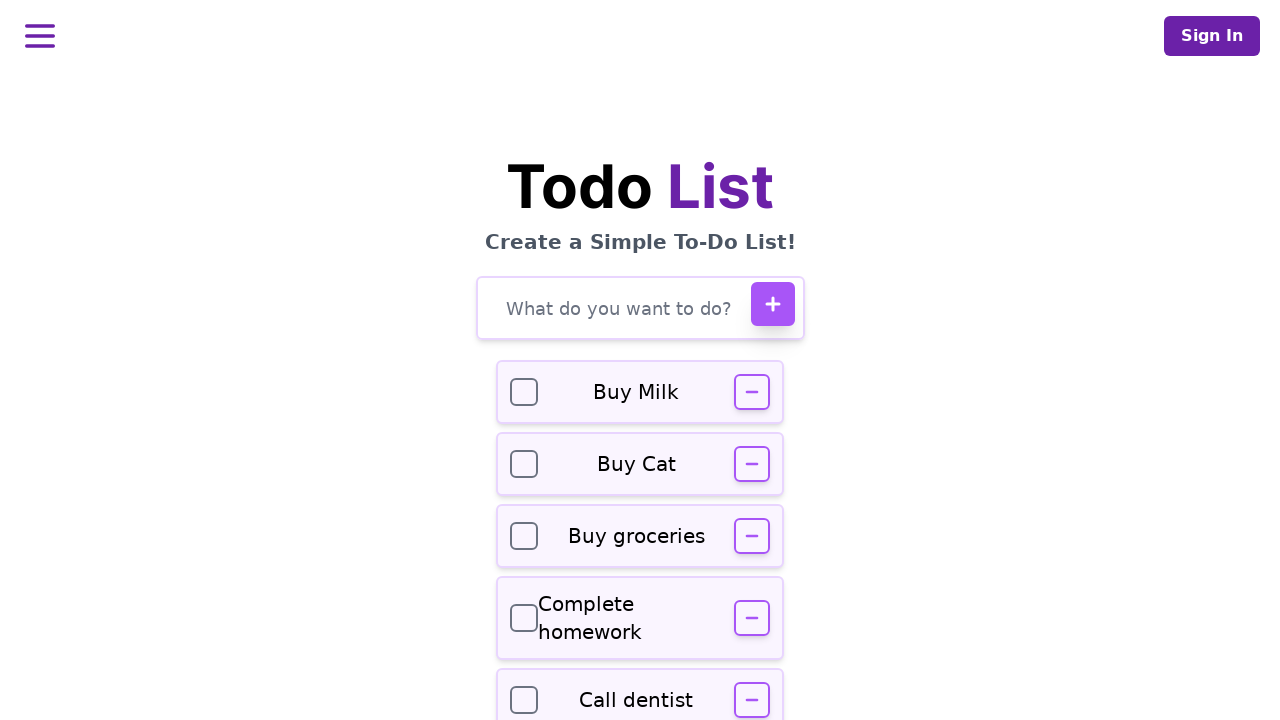

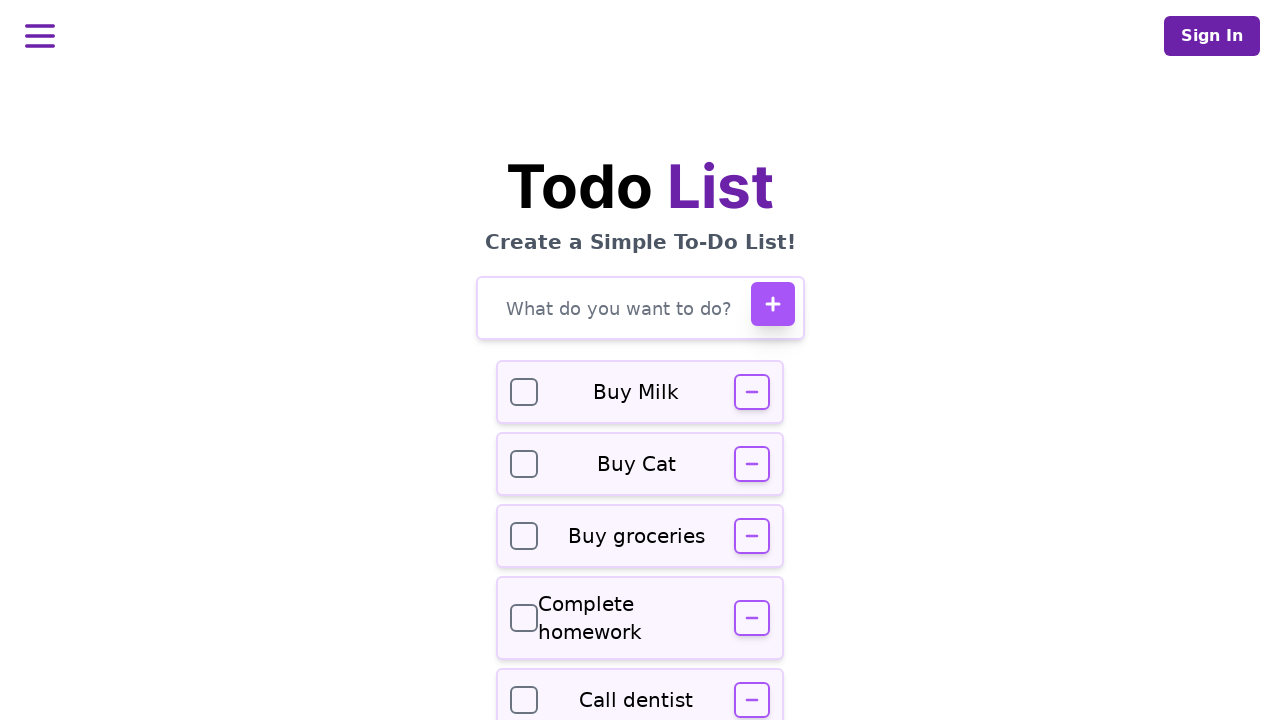